Automates filling out a Google Form by finding all questions and randomly selecting answers for radio buttons, checkboxes, and select dropdown options.

Starting URL: https://forms.gle/3r2Lxe6vTqKLdQfJ6

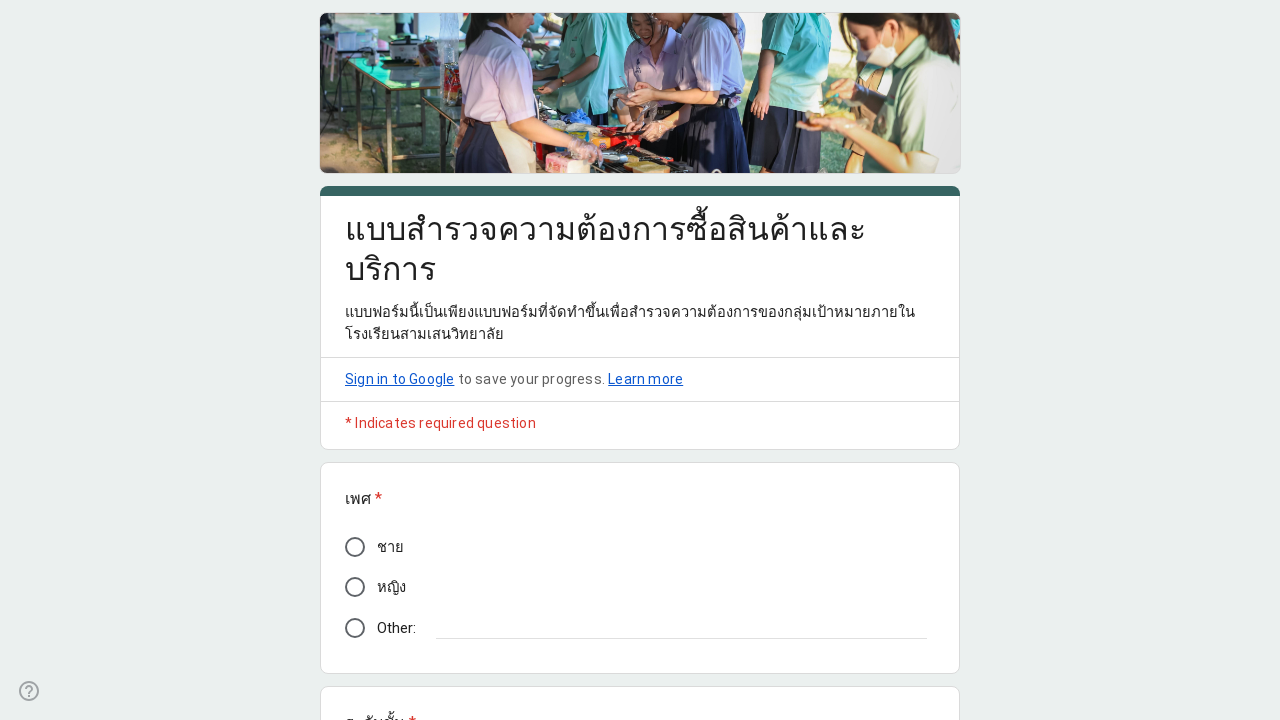

Waited for form questions to load
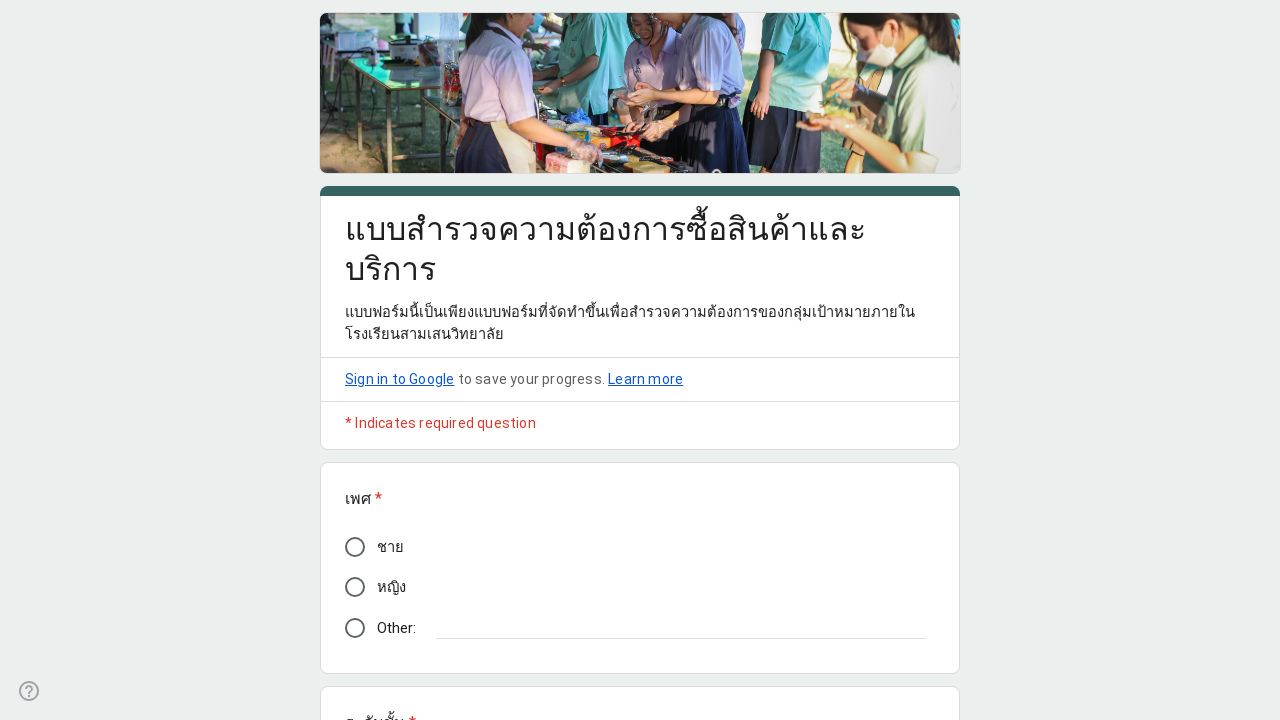

Found 3 form questions
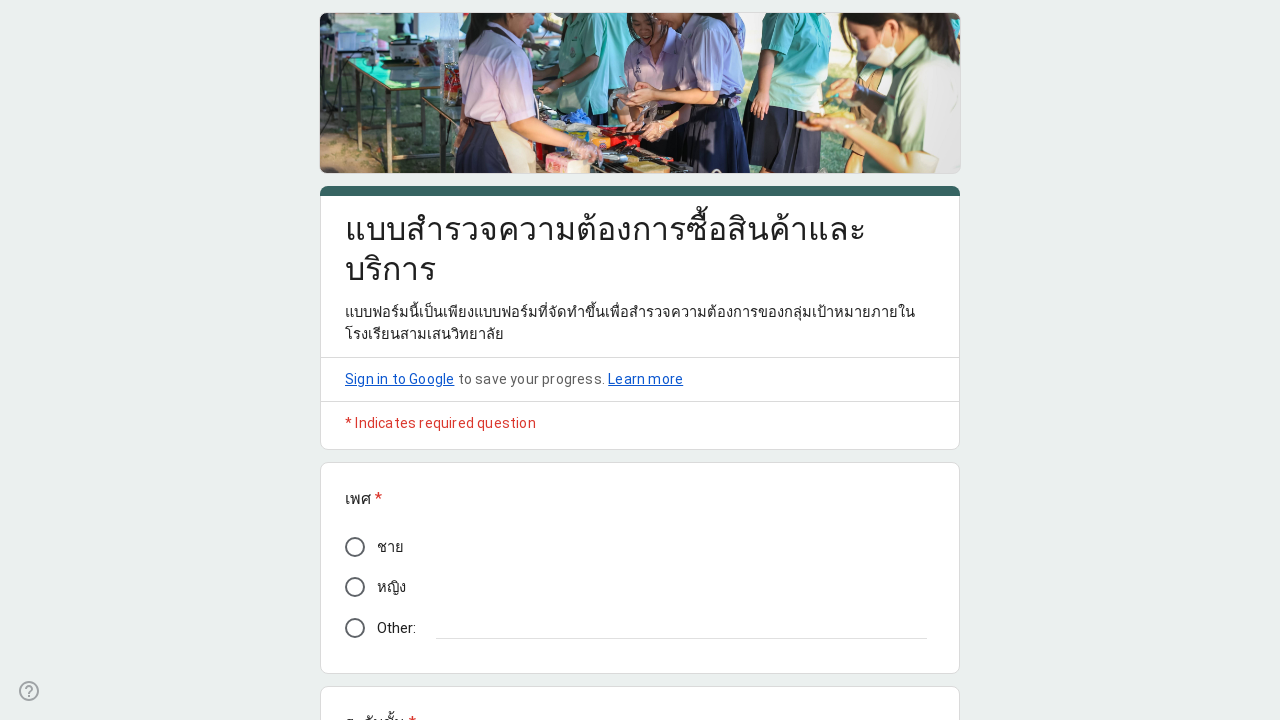

Selected random option for question 1 (radio/checkbox)
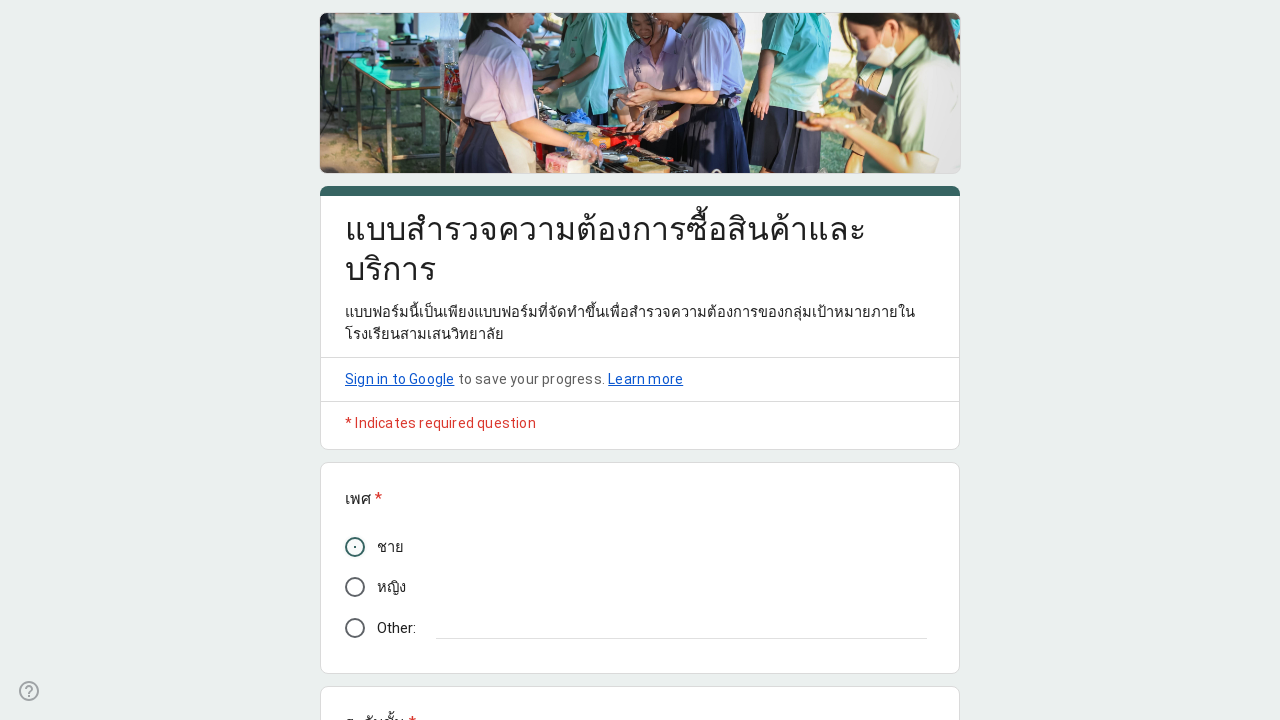

Clicked dropdown for question 2
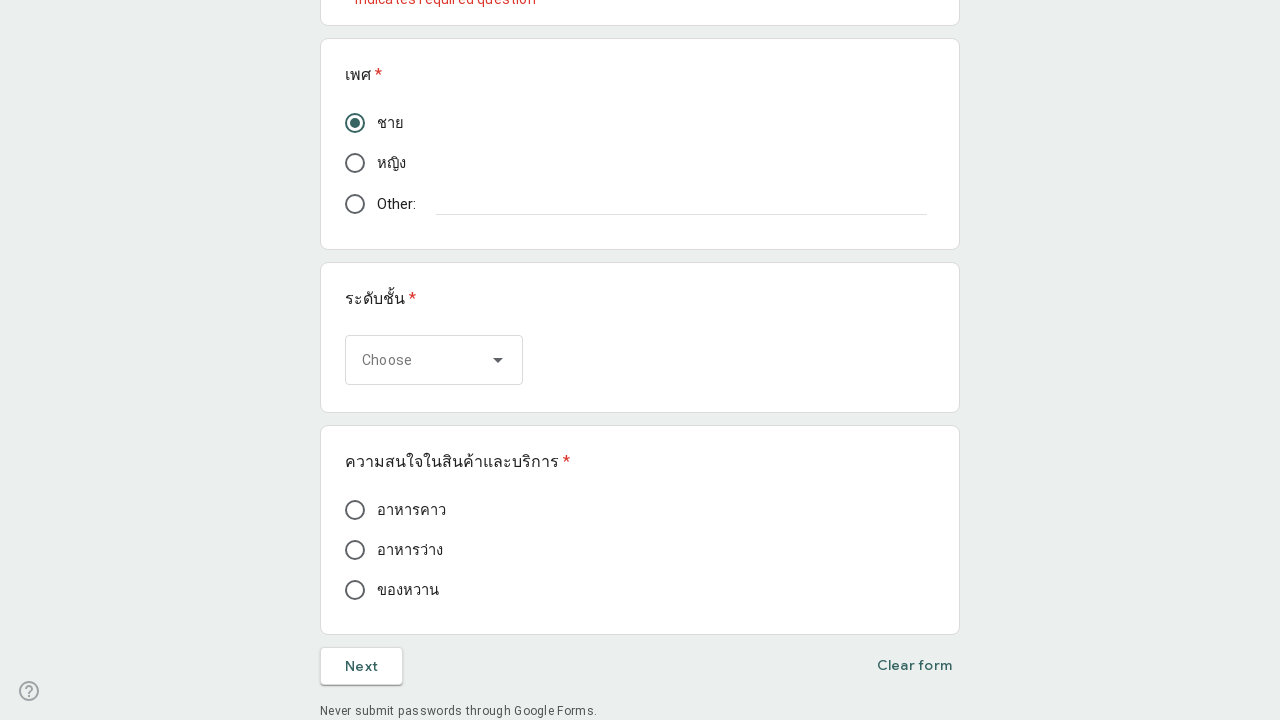

Dropdown options loaded
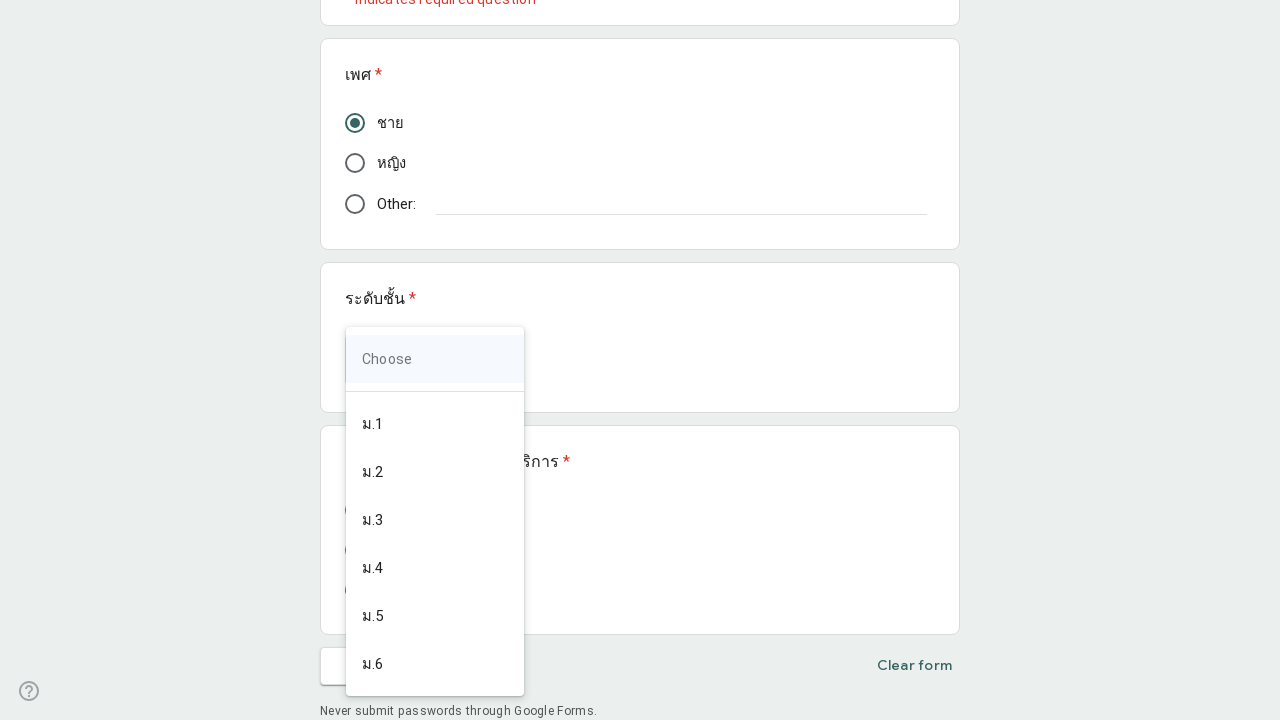

Selected random option from dropdown for question 2
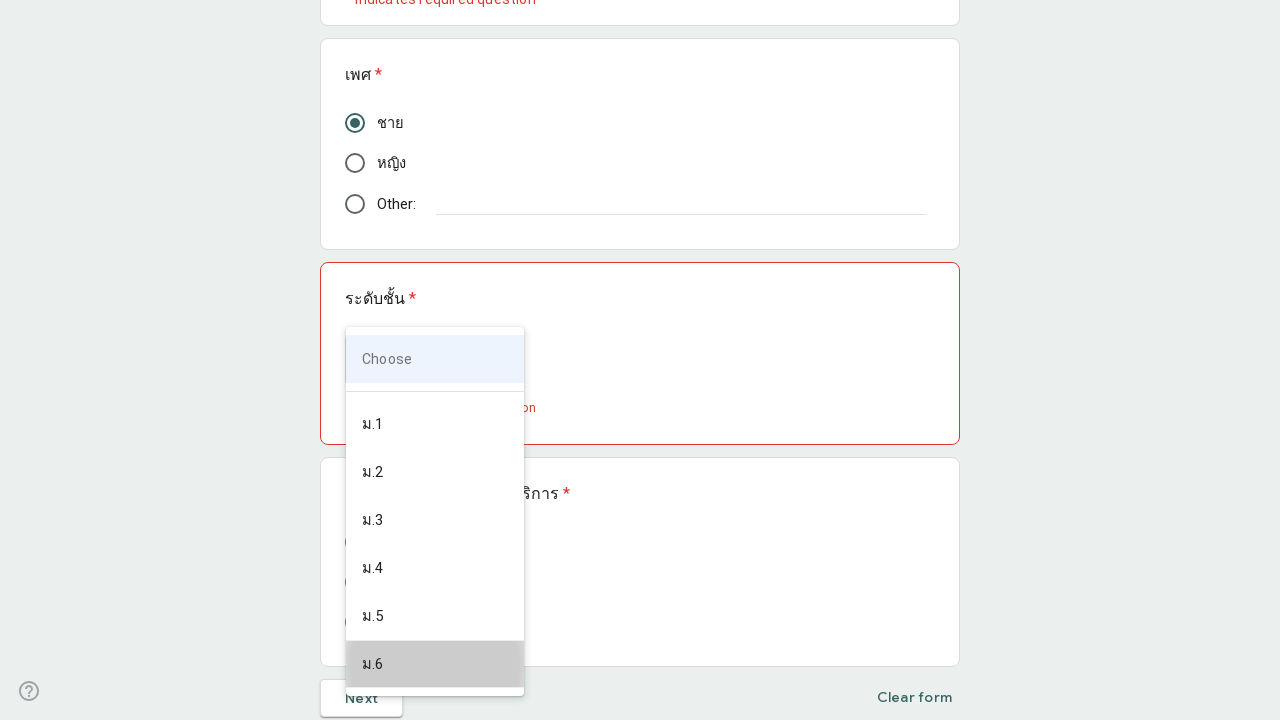

Waited for dropdown selection to settle
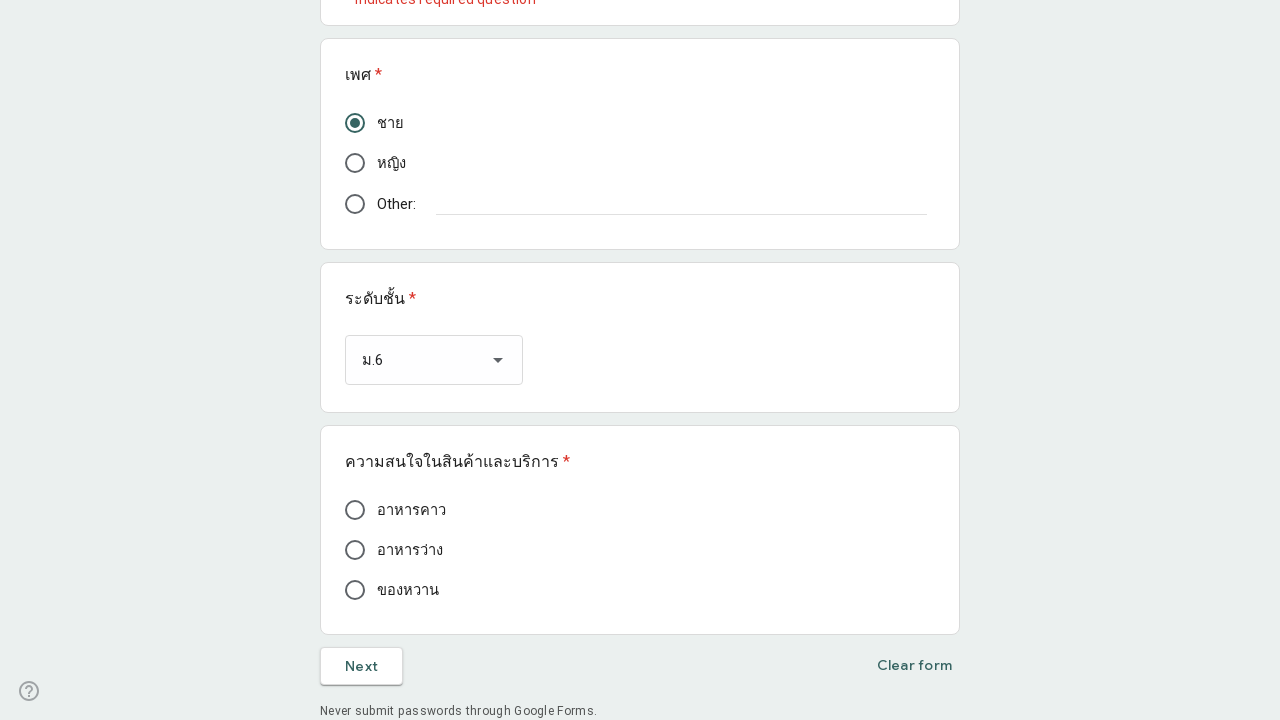

Selected random option for question 3 (radio/checkbox)
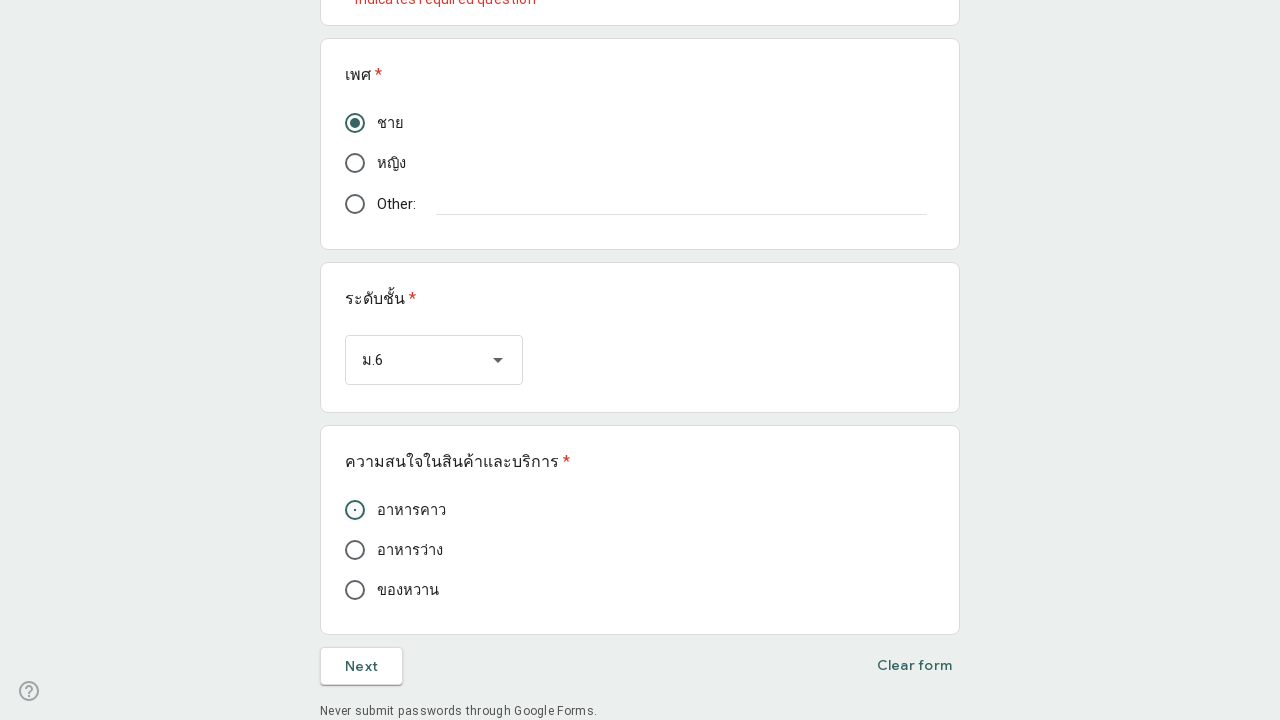

Clicked neutral area to deselect focused elements at (30, 34)
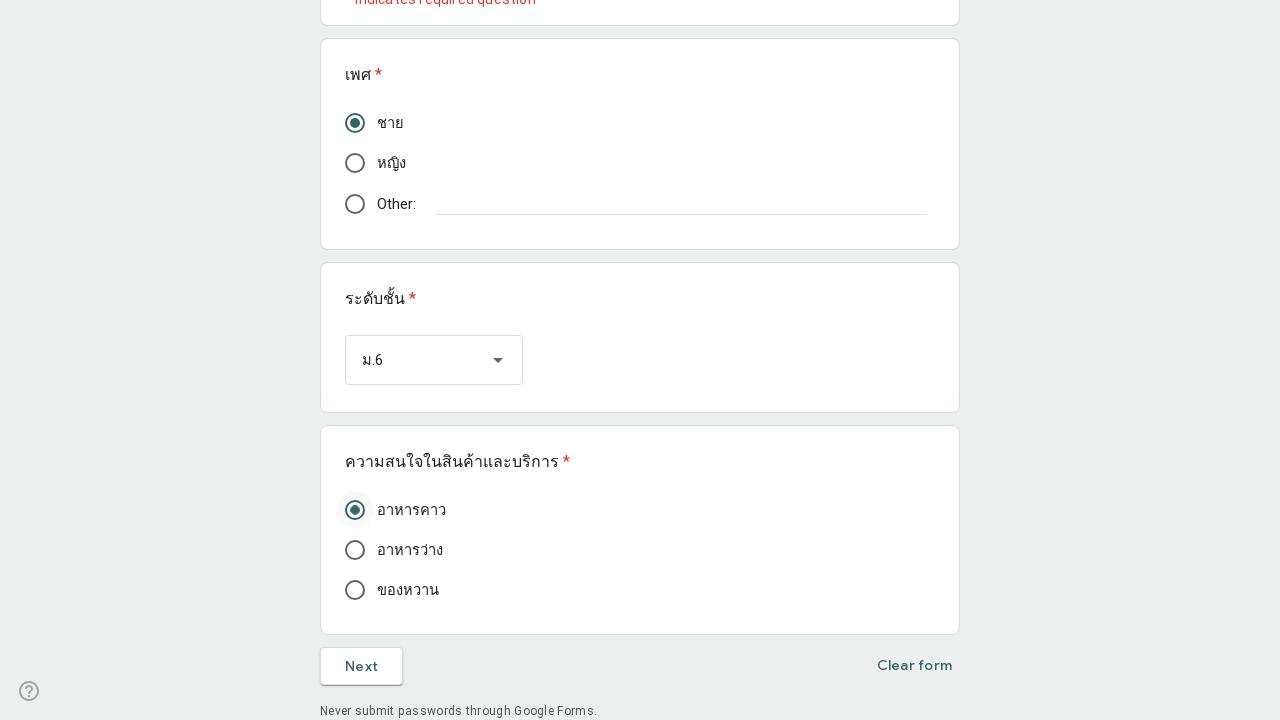

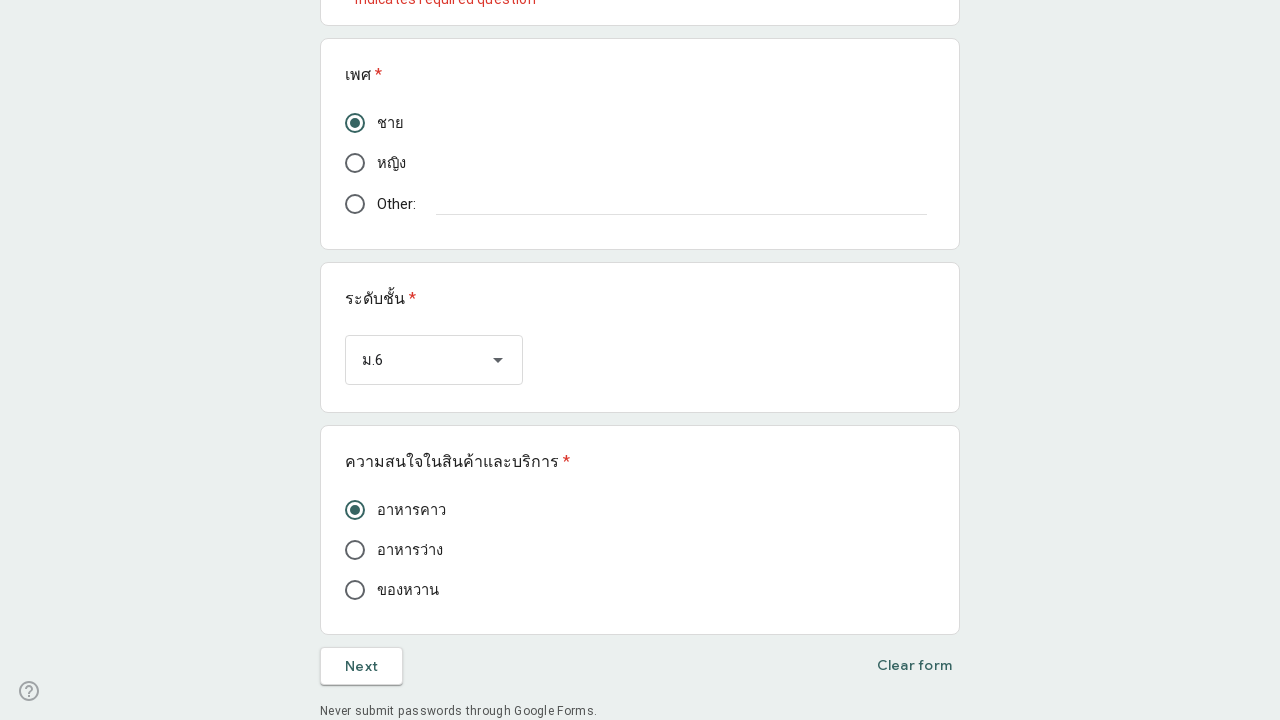